Tests the text box enable/disable functionality on the Dynamic Controls page by clicking the Enable button and verifying the confirmation message appears

Starting URL: https://the-internet.herokuapp.com/dynamic_controls

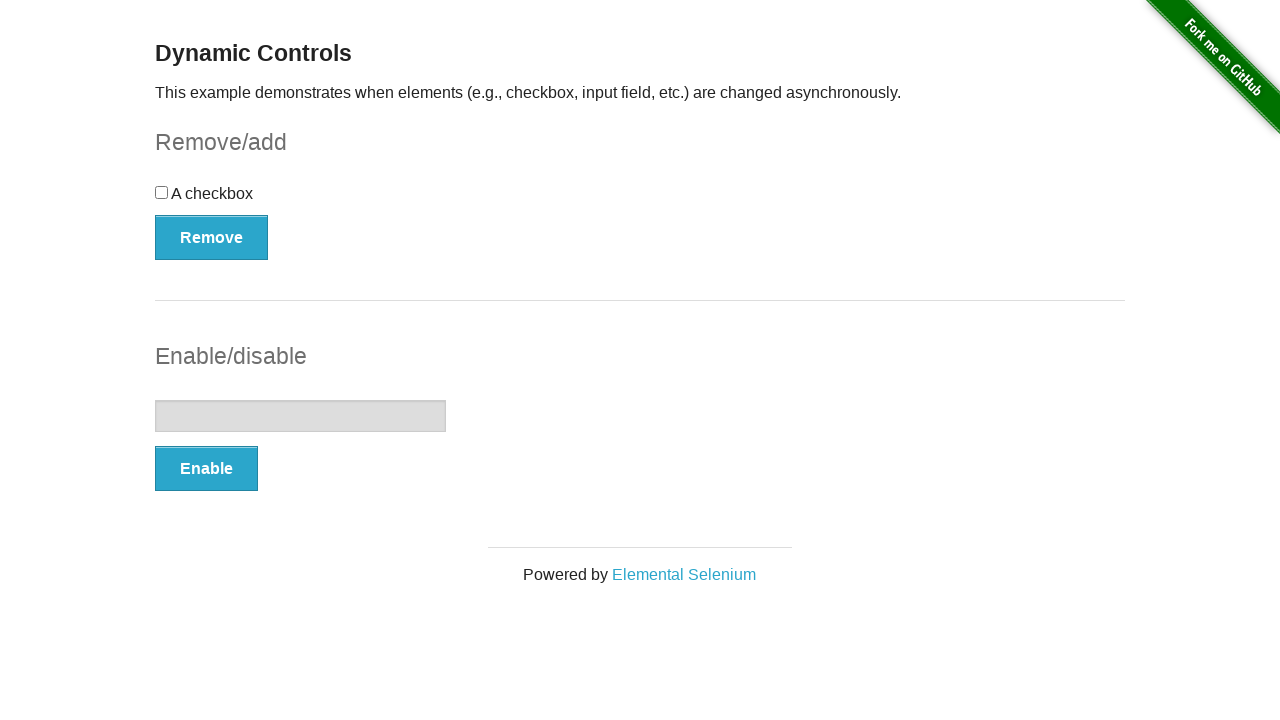

Waited for Enable button to be visible on Dynamic Controls page
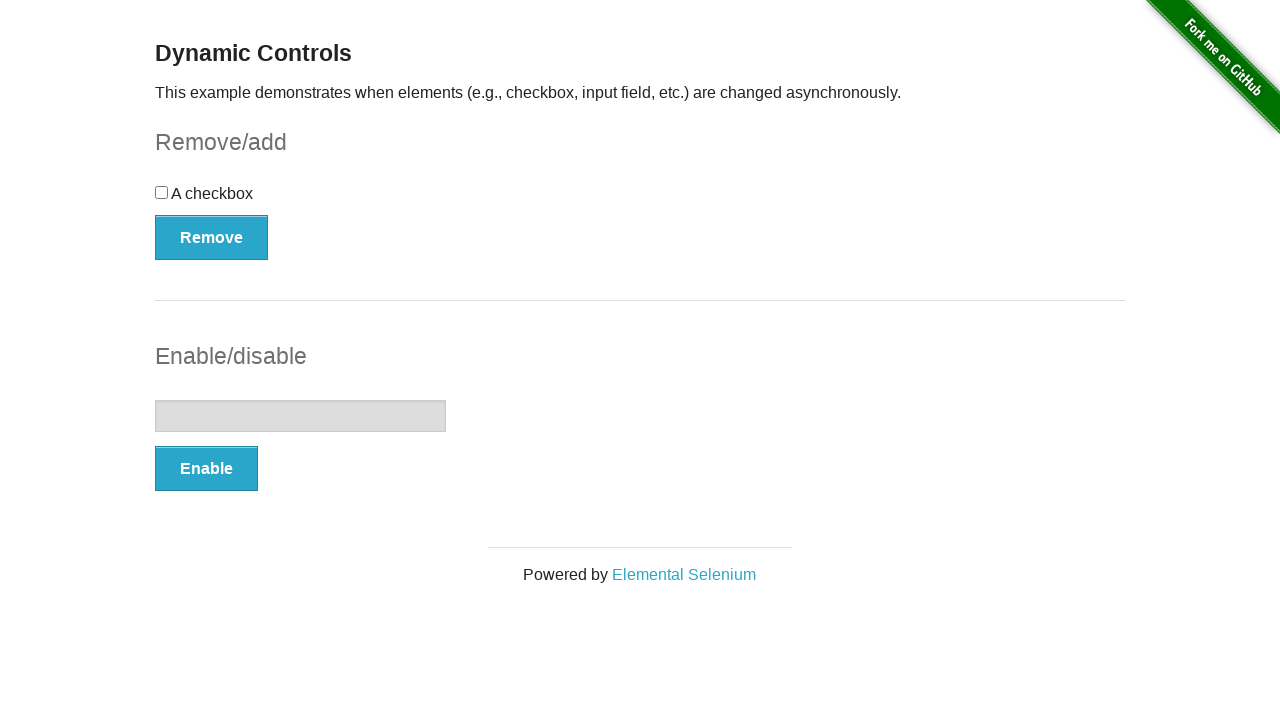

Clicked the Enable button at (206, 469) on xpath=//button[contains(text(),'Enable')]
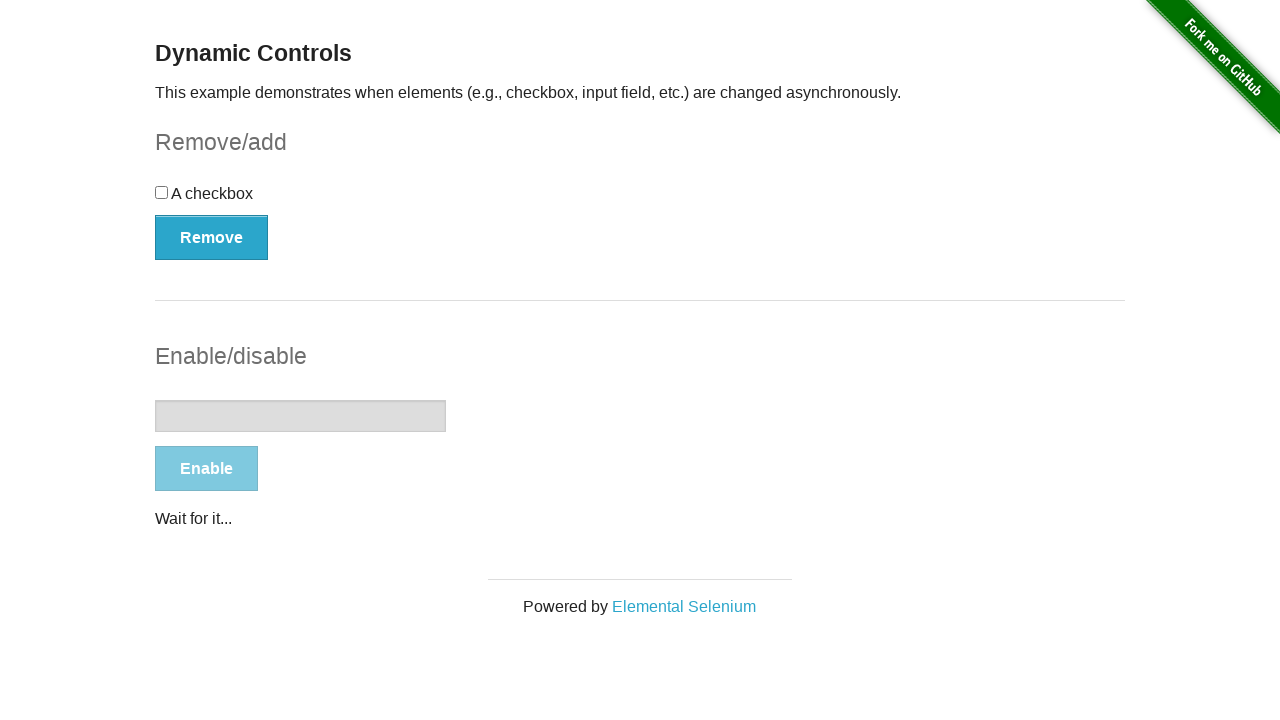

Waited for confirmation message to appear
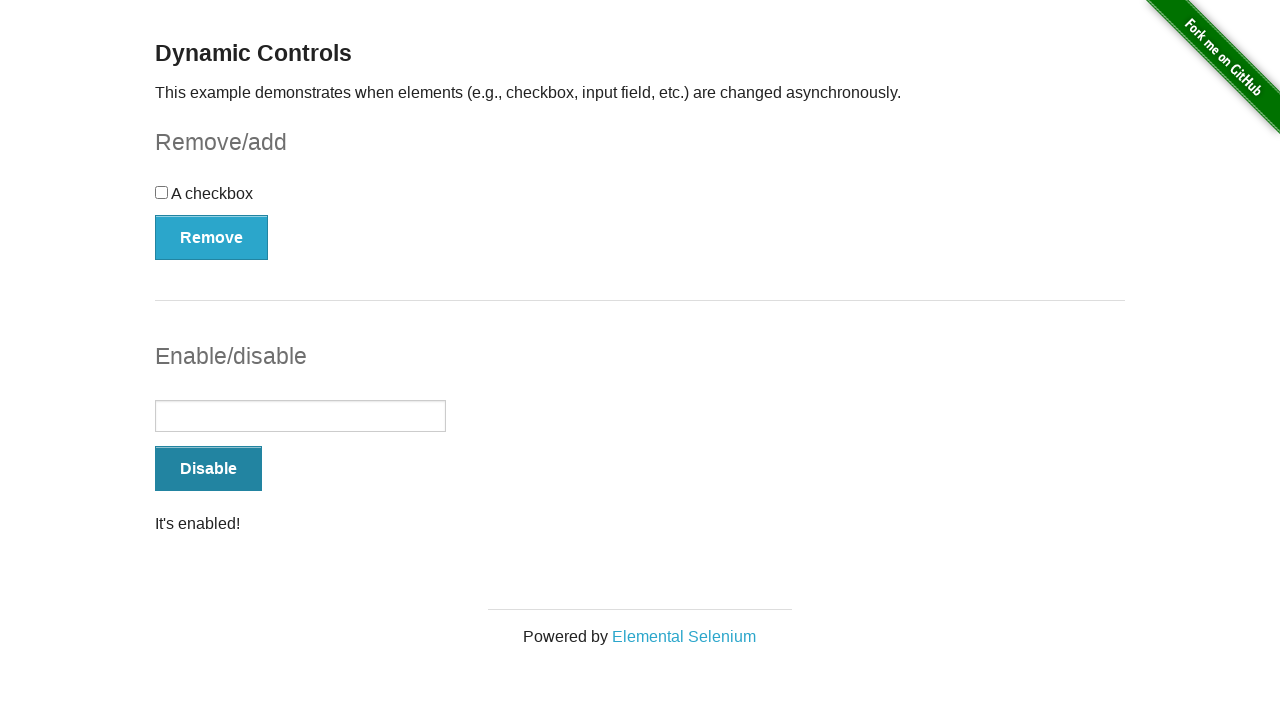

Verified confirmation message is visible
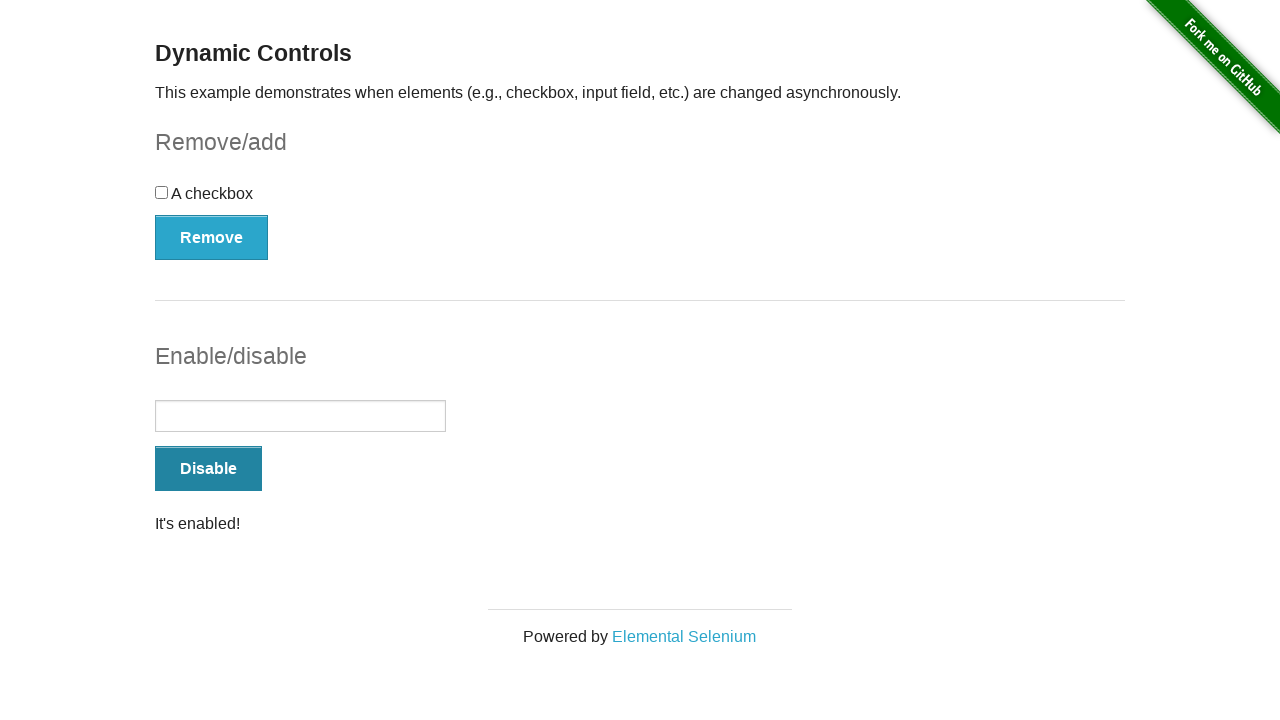

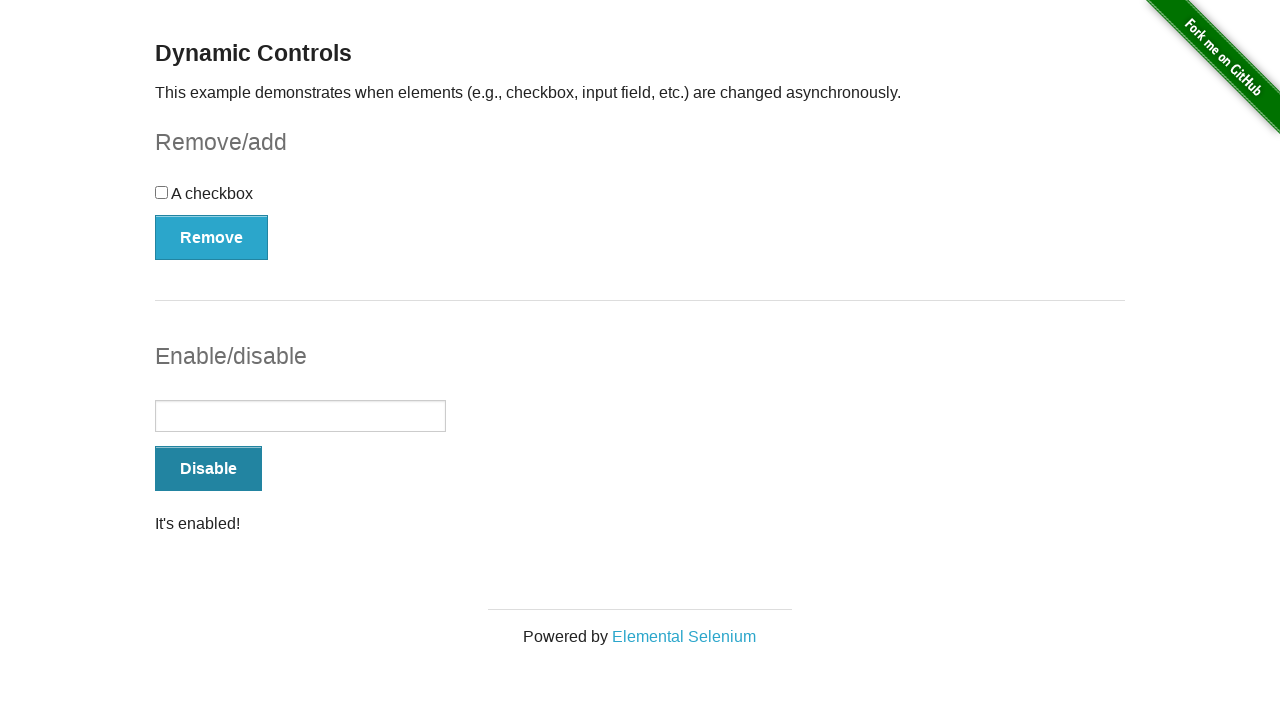